Tests that clicking Clear completed removes completed items from the list

Starting URL: https://demo.playwright.dev/todomvc

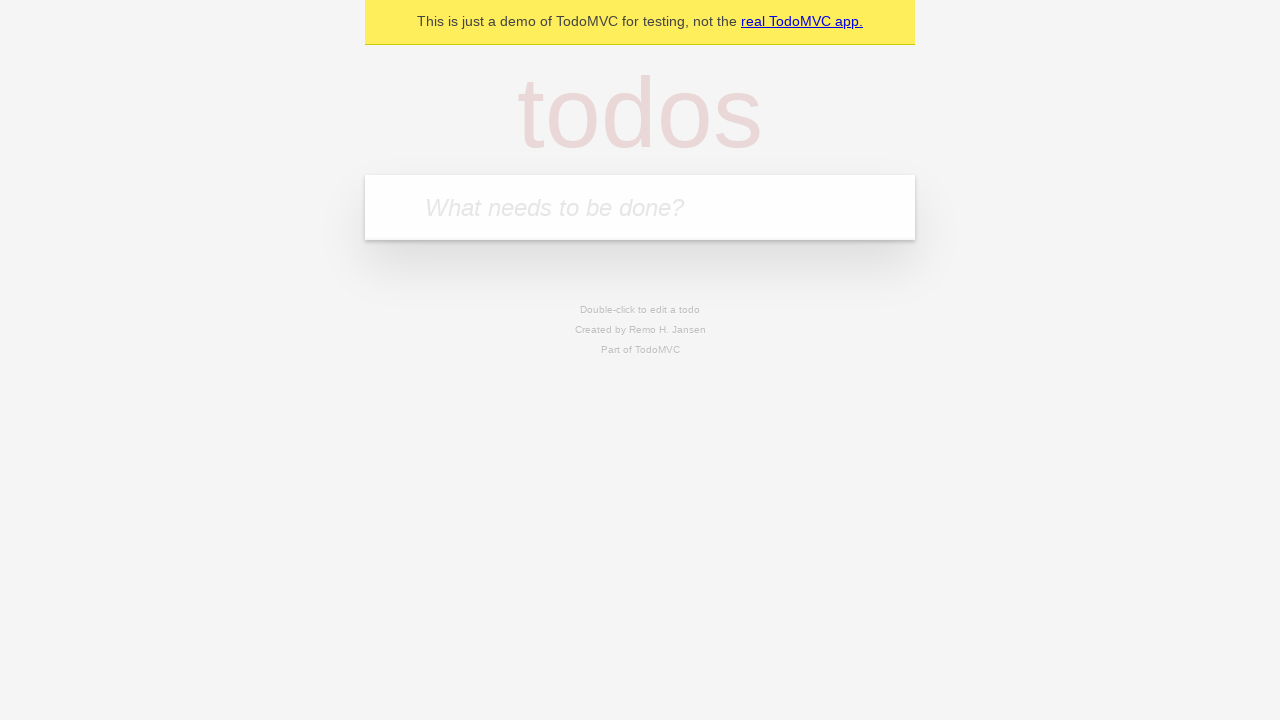

Filled todo input with 'buy some cheese' on internal:attr=[placeholder="What needs to be done?"i]
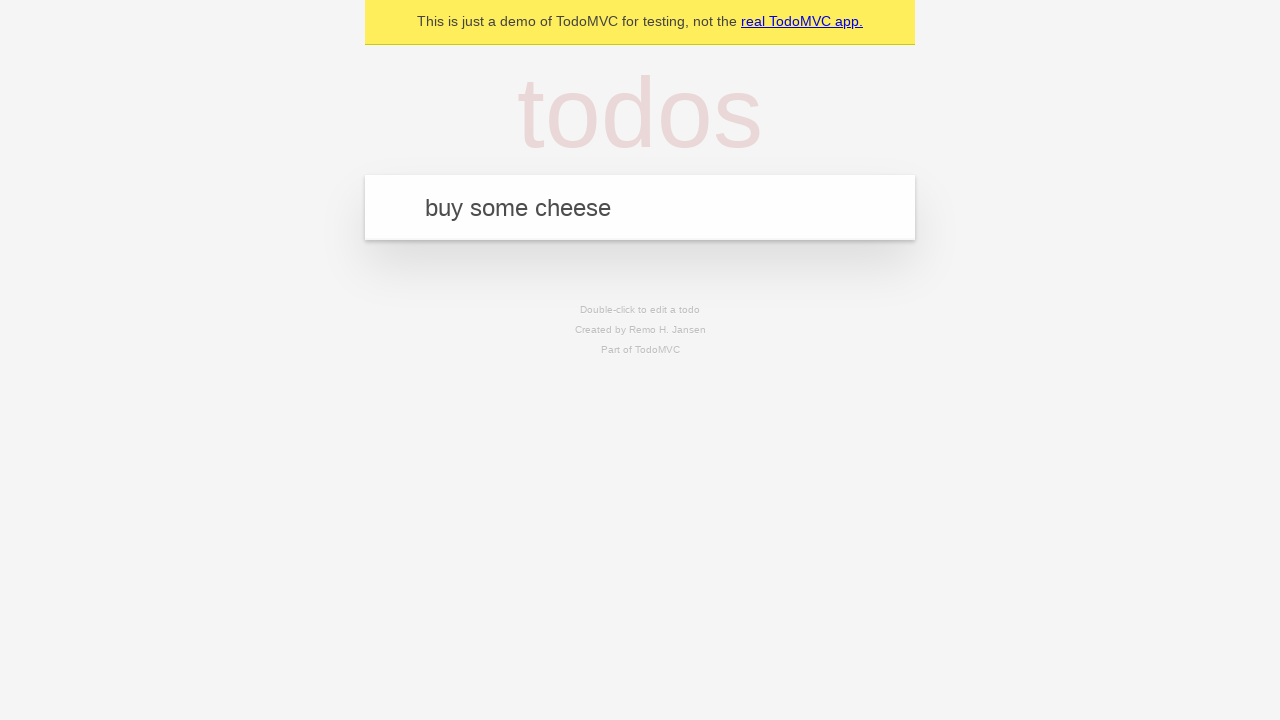

Pressed Enter to add first todo on internal:attr=[placeholder="What needs to be done?"i]
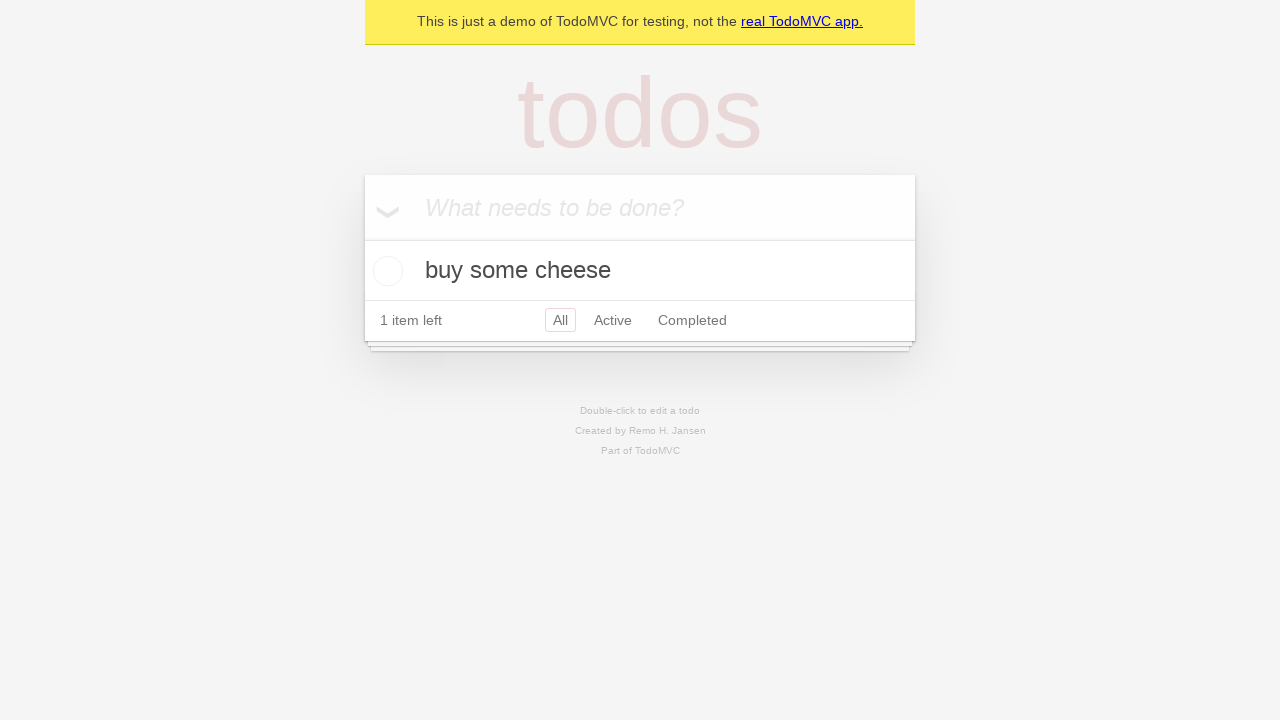

Filled todo input with 'feed the cat' on internal:attr=[placeholder="What needs to be done?"i]
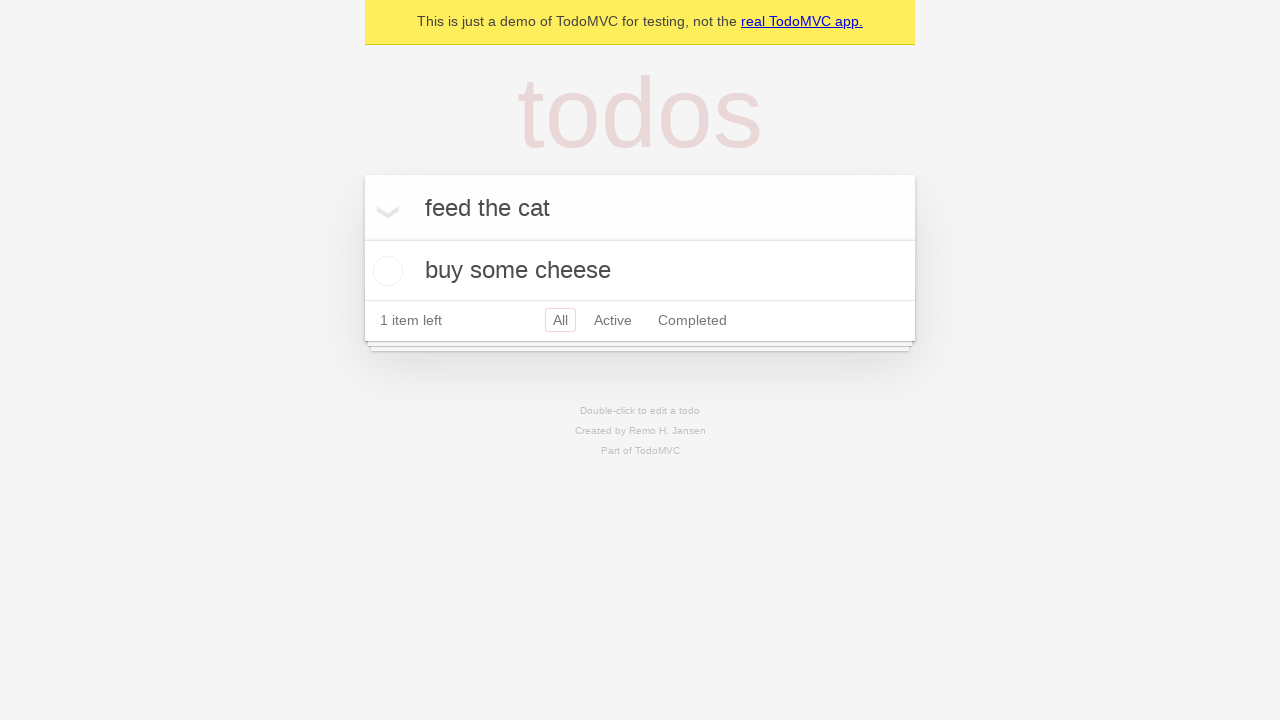

Pressed Enter to add second todo on internal:attr=[placeholder="What needs to be done?"i]
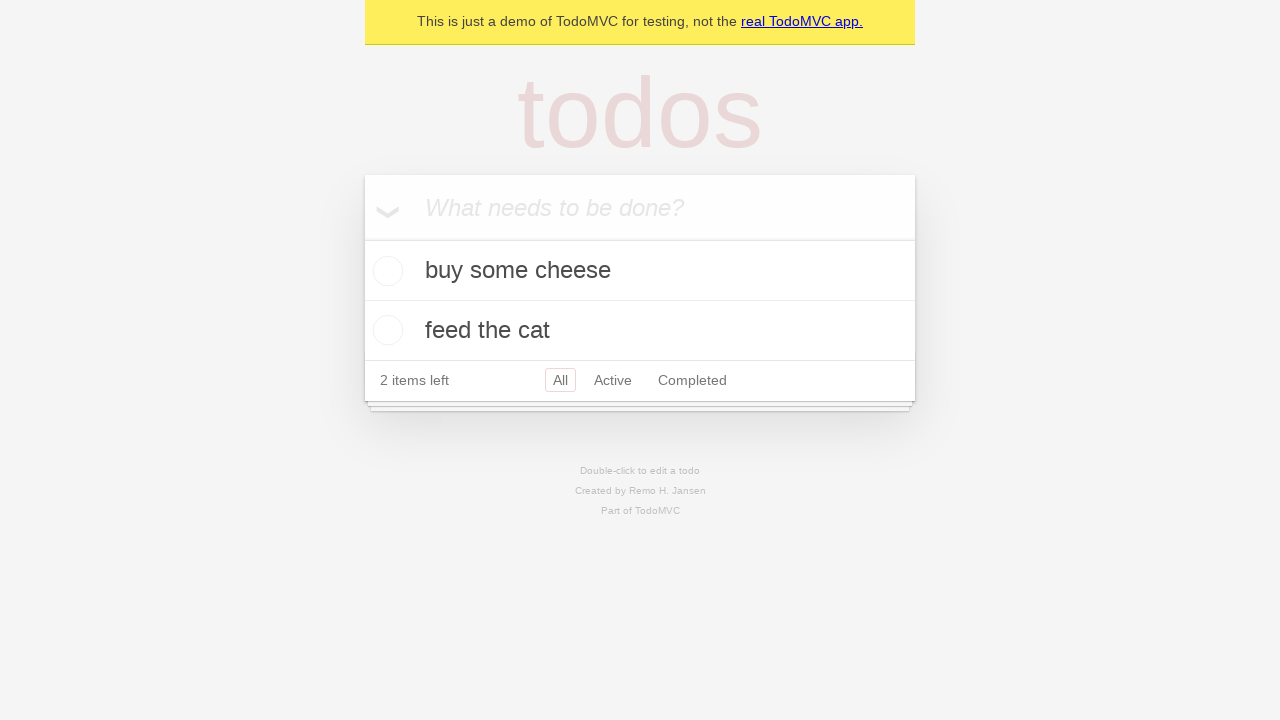

Filled todo input with 'book a doctors appointment' on internal:attr=[placeholder="What needs to be done?"i]
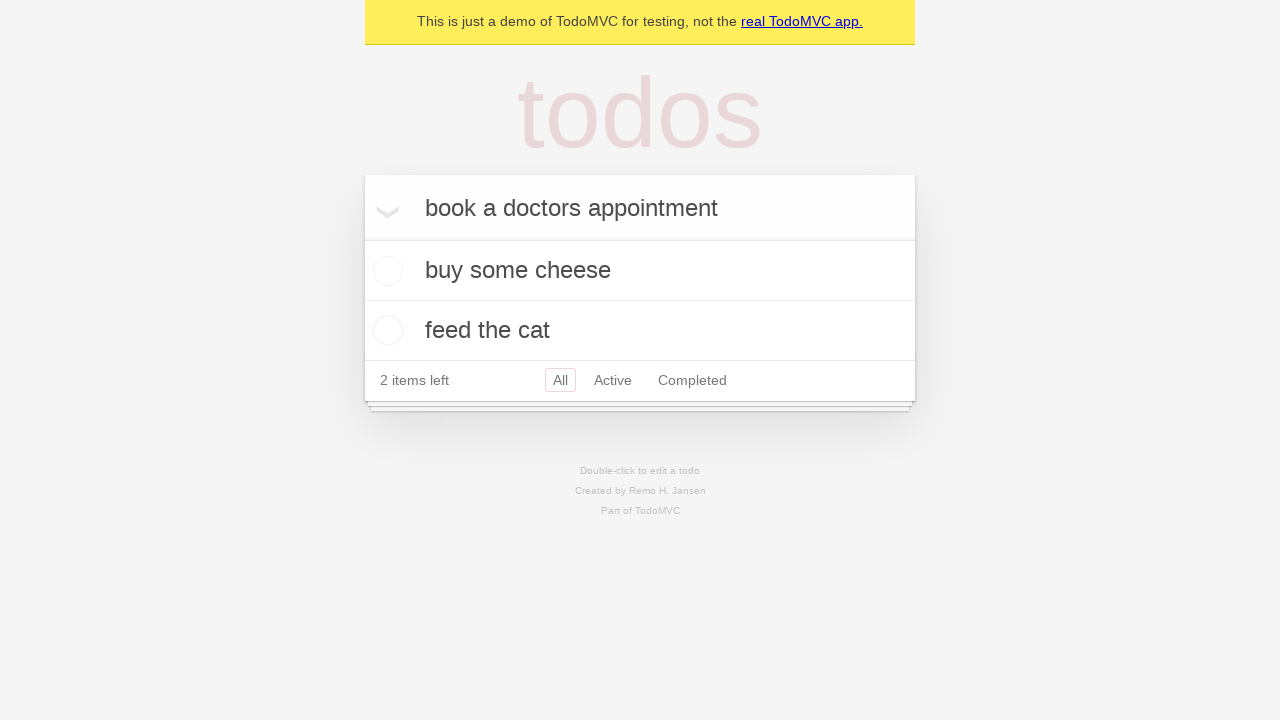

Pressed Enter to add third todo on internal:attr=[placeholder="What needs to be done?"i]
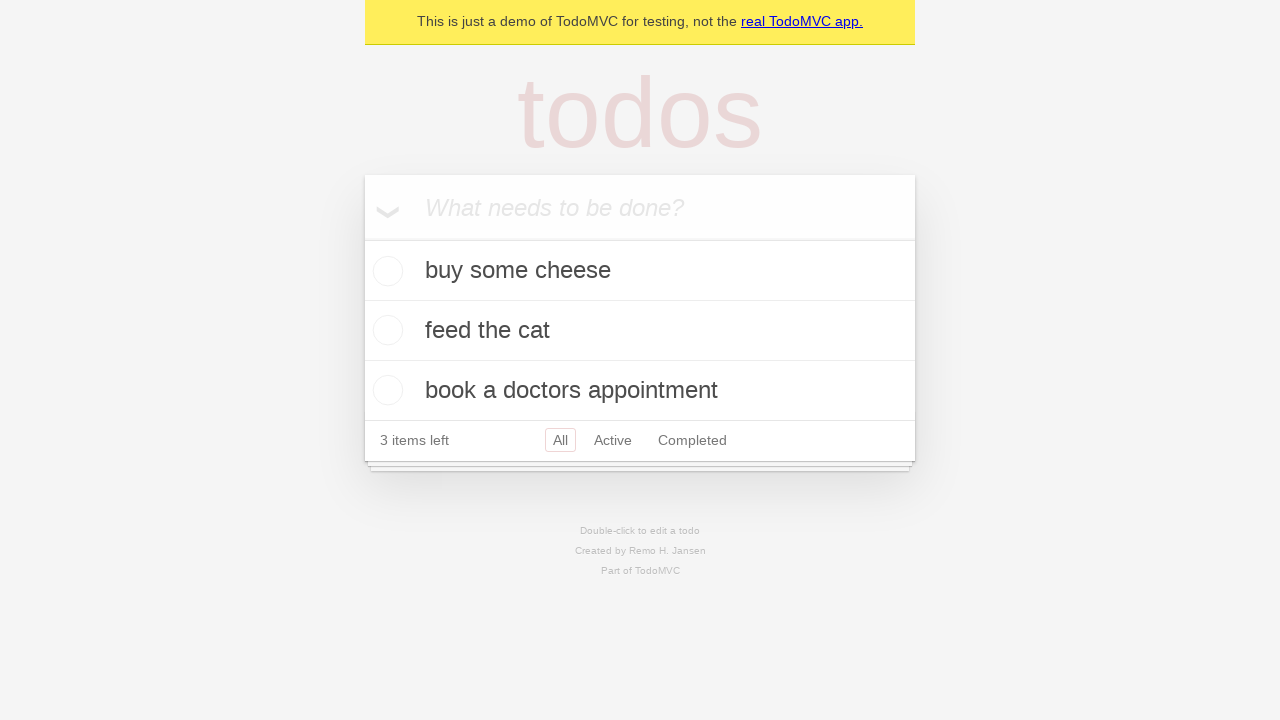

Checked the second todo item at (385, 330) on internal:testid=[data-testid="todo-item"s] >> nth=1 >> internal:role=checkbox
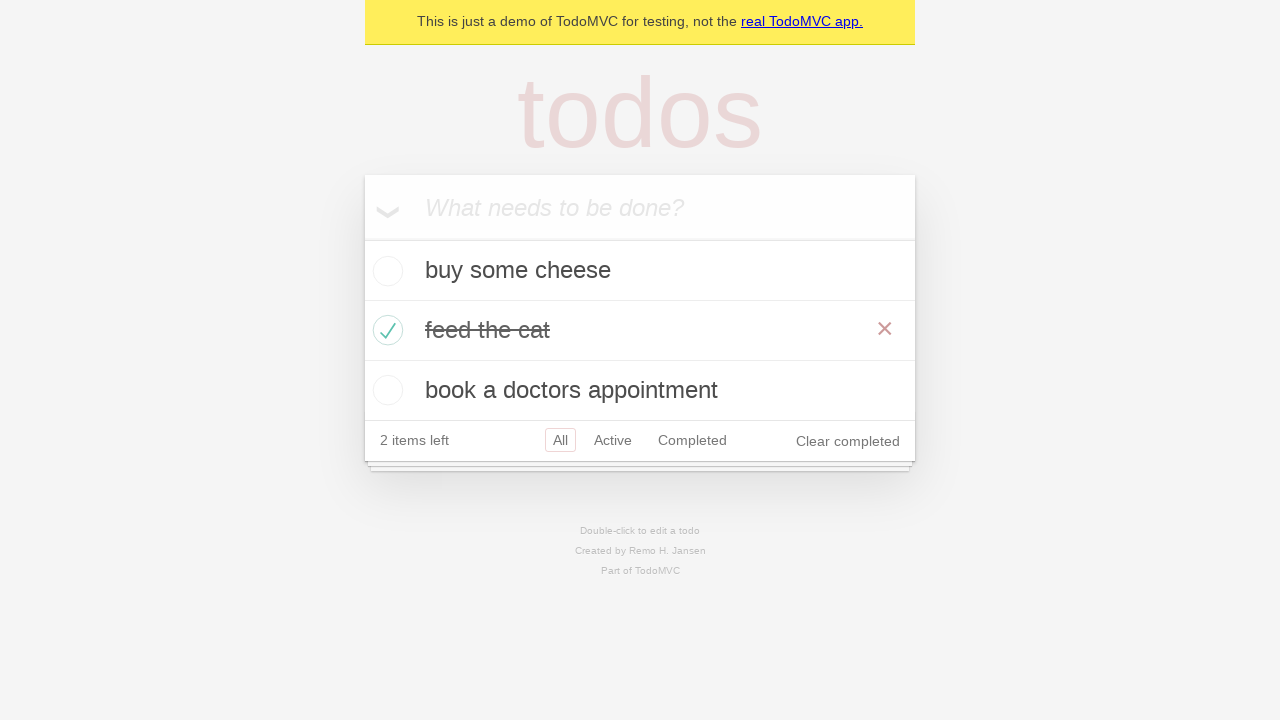

Clicked 'Clear completed' button to remove completed items at (848, 441) on internal:role=button[name="Clear completed"i]
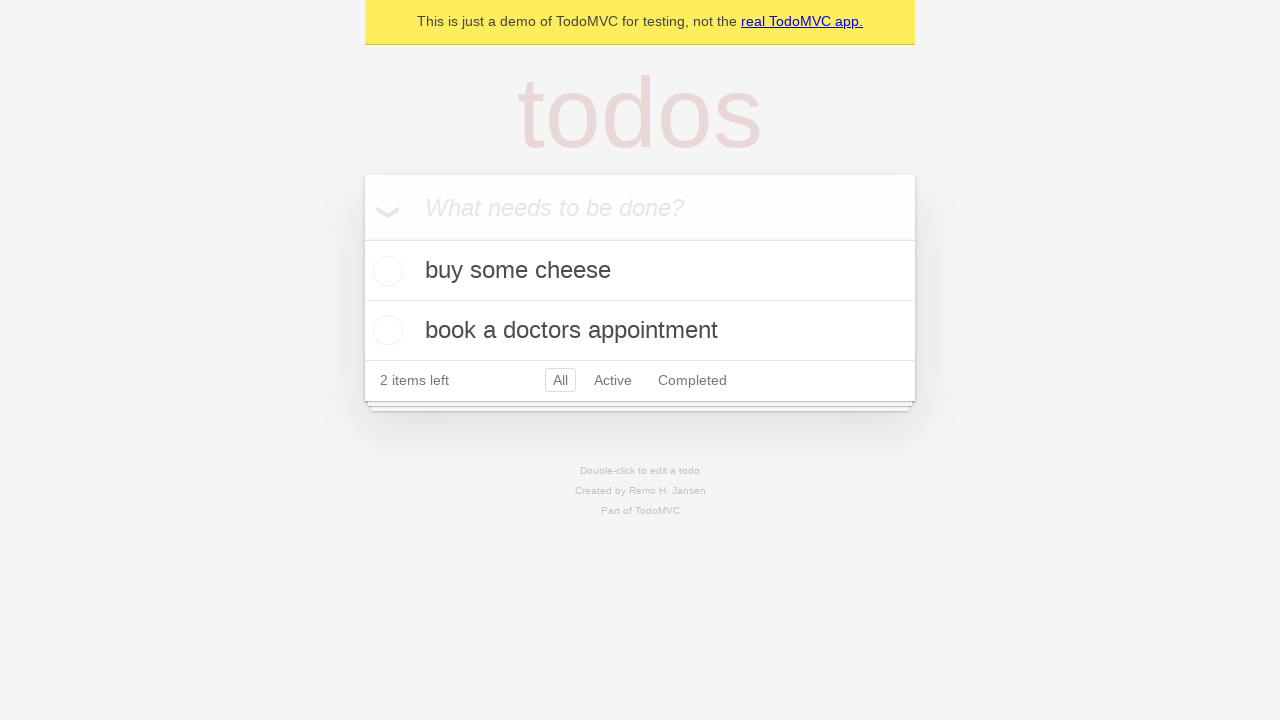

Waited for todo list to update after clearing completed items
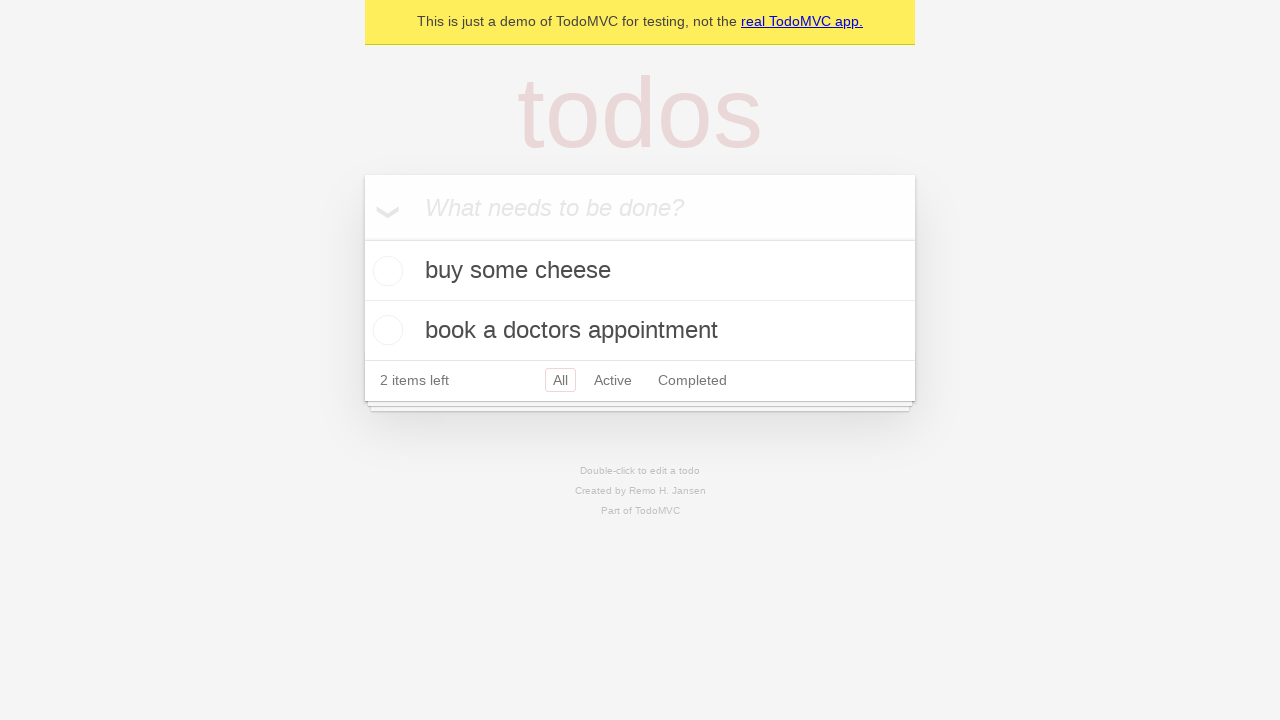

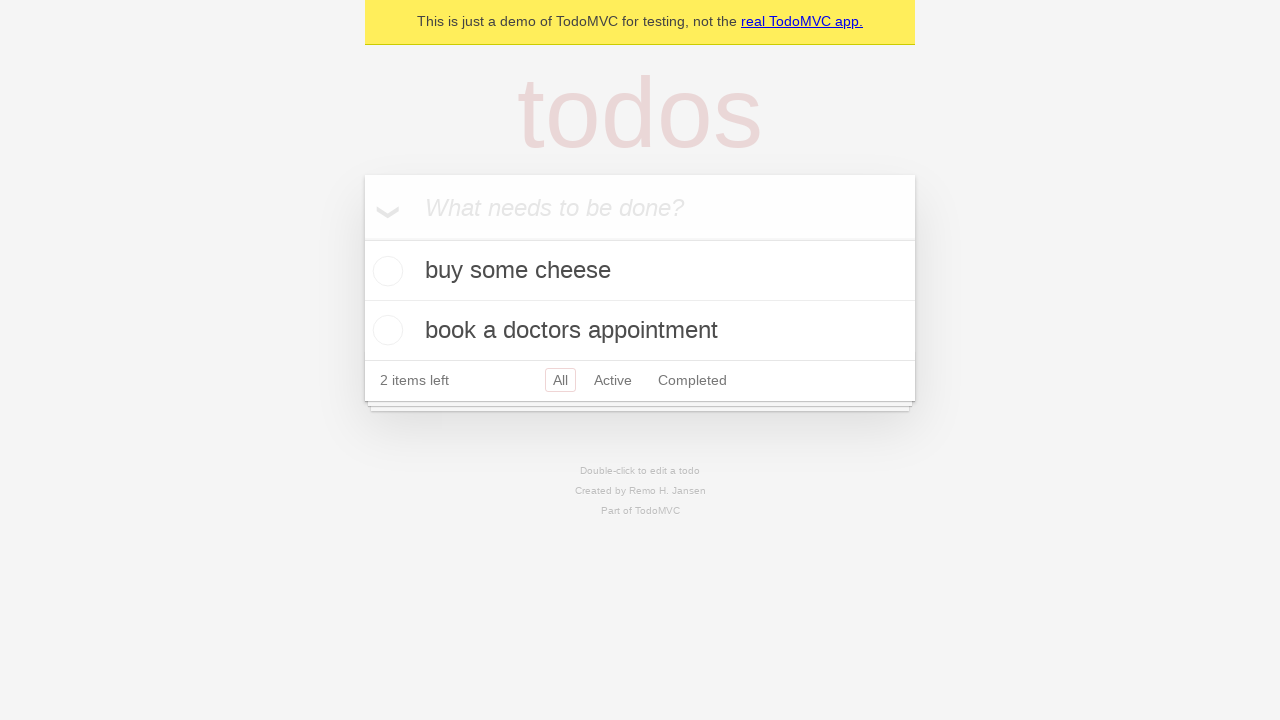